Tests that an unsaved change to an employee name doesn't persist when navigating away and back to the employee record

Starting URL: https://devmountain-qa.github.io/employee-manager/1.2_Version/index.html

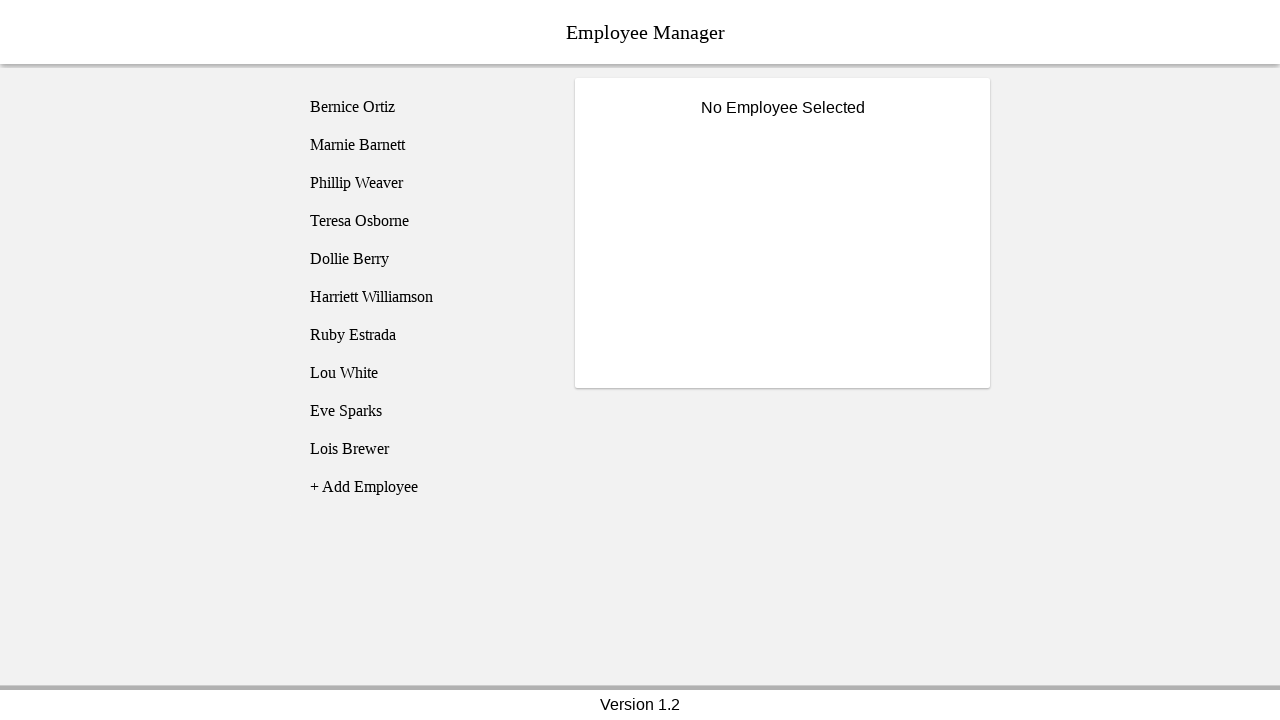

Clicked on Bernice Ortiz employee at (425, 107) on [name='employee1']
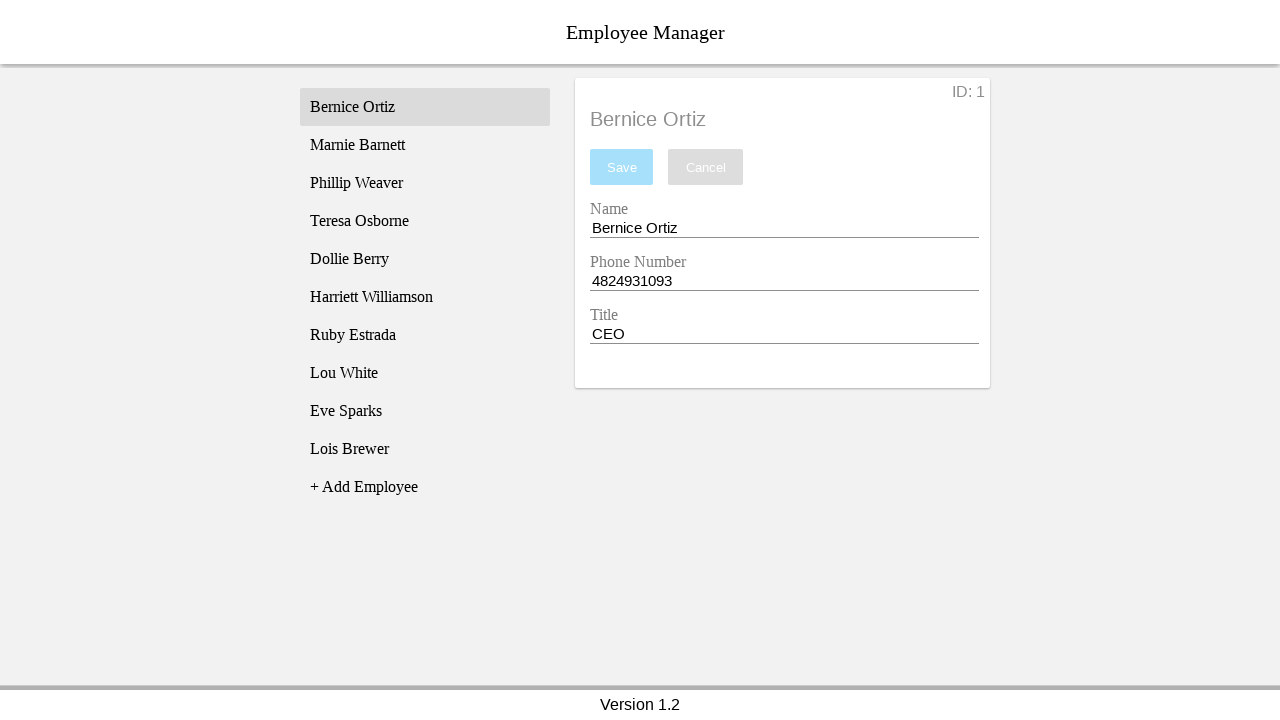

Name input field became visible
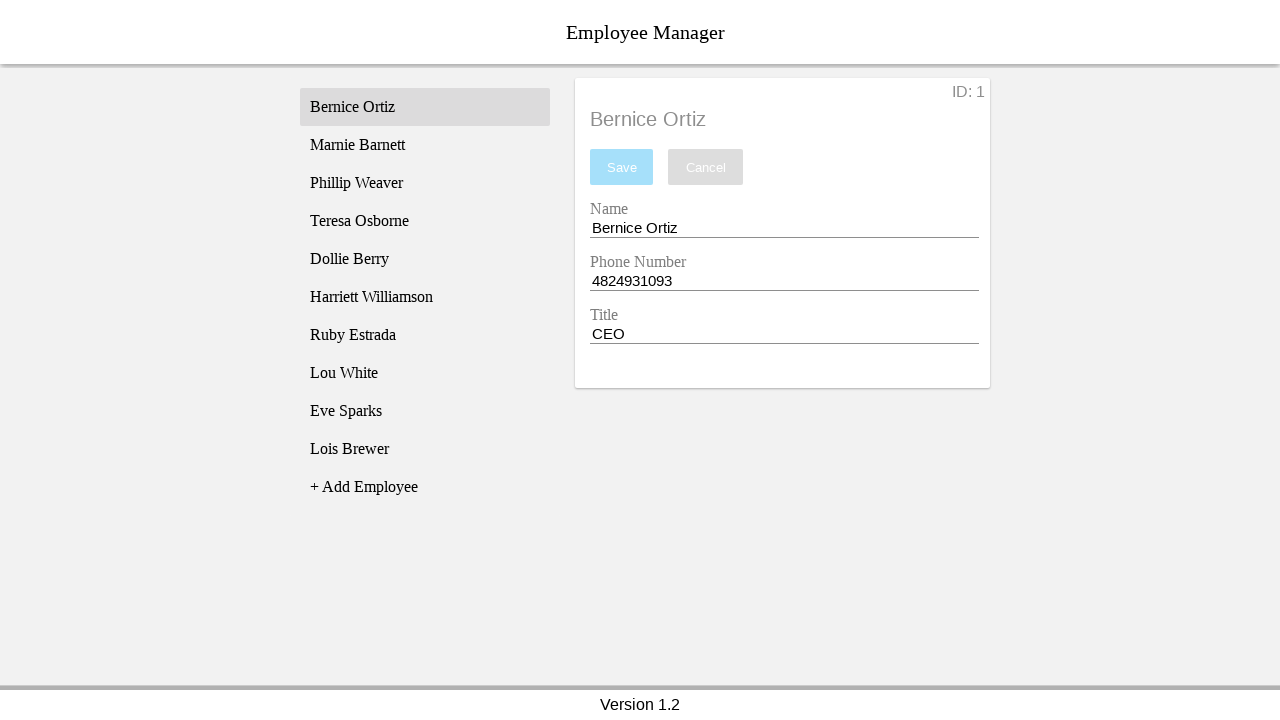

Entered 'Test Name' in the name field without saving on [name='nameEntry']
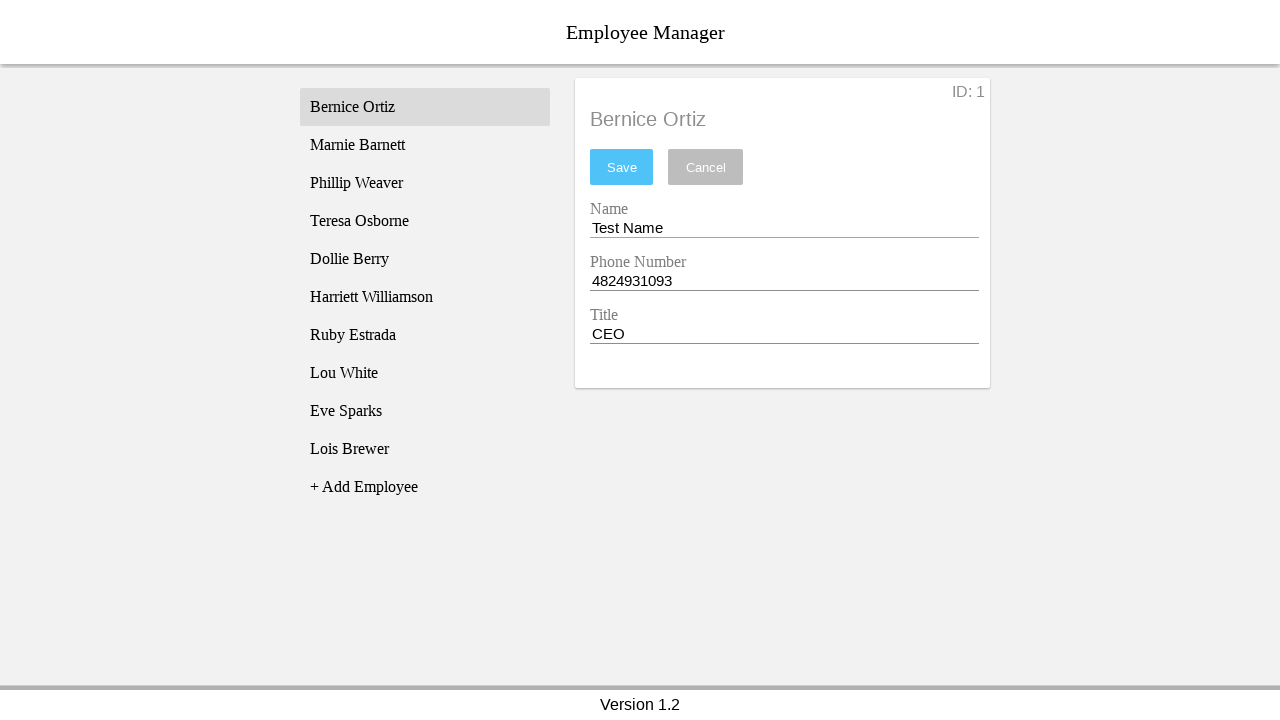

Clicked on Phillip Weaver employee to navigate away at (425, 183) on [name='employee3']
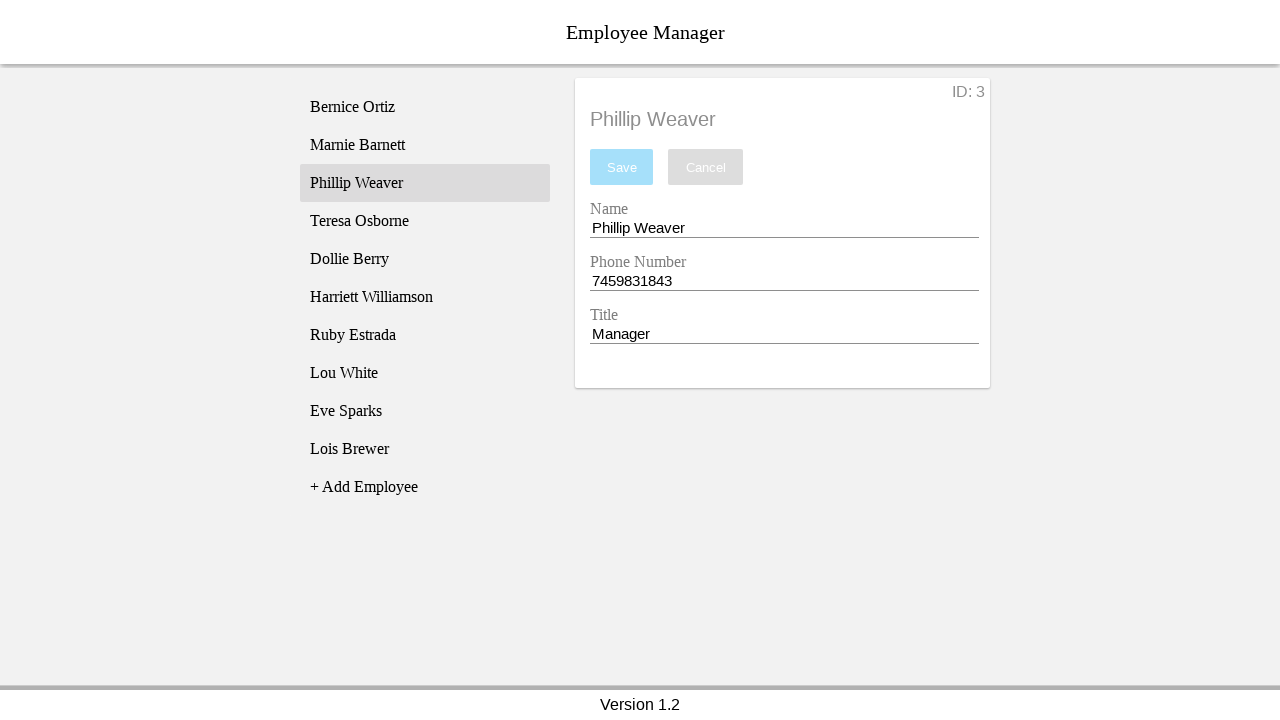

Phillip Weaver's name displayed in employee title
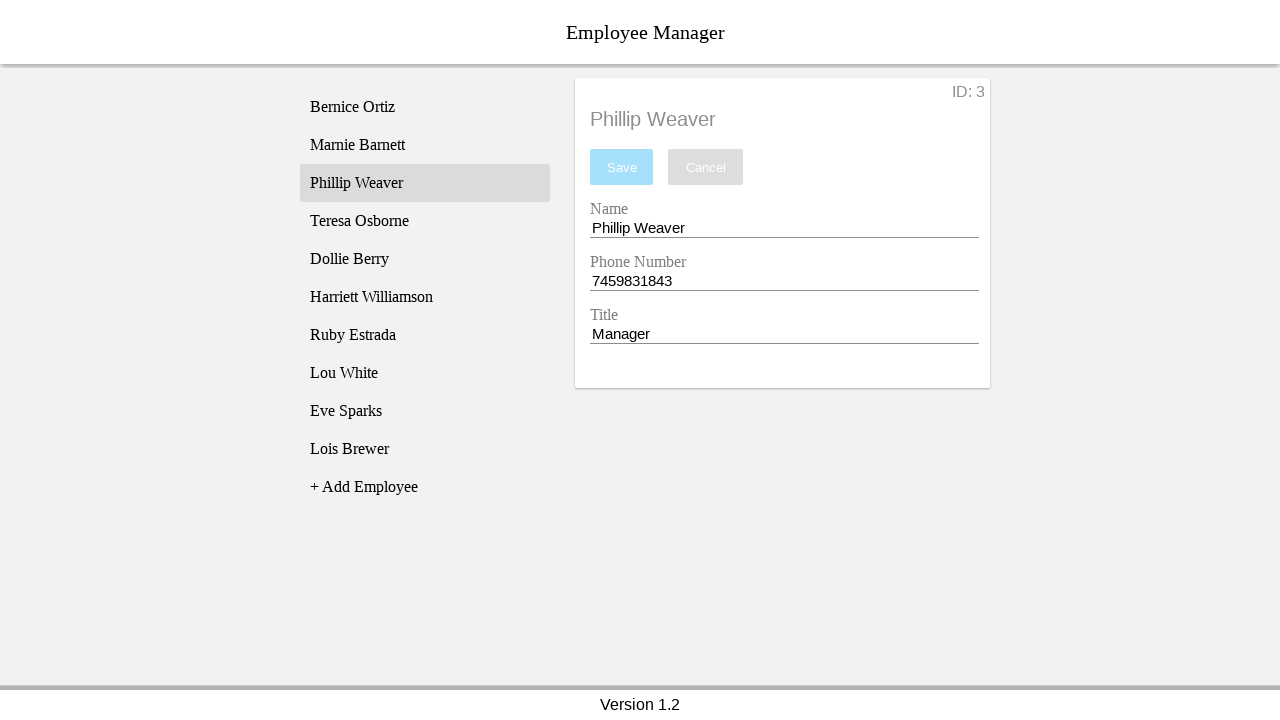

Clicked back on Bernice Ortiz employee at (425, 107) on [name='employee1']
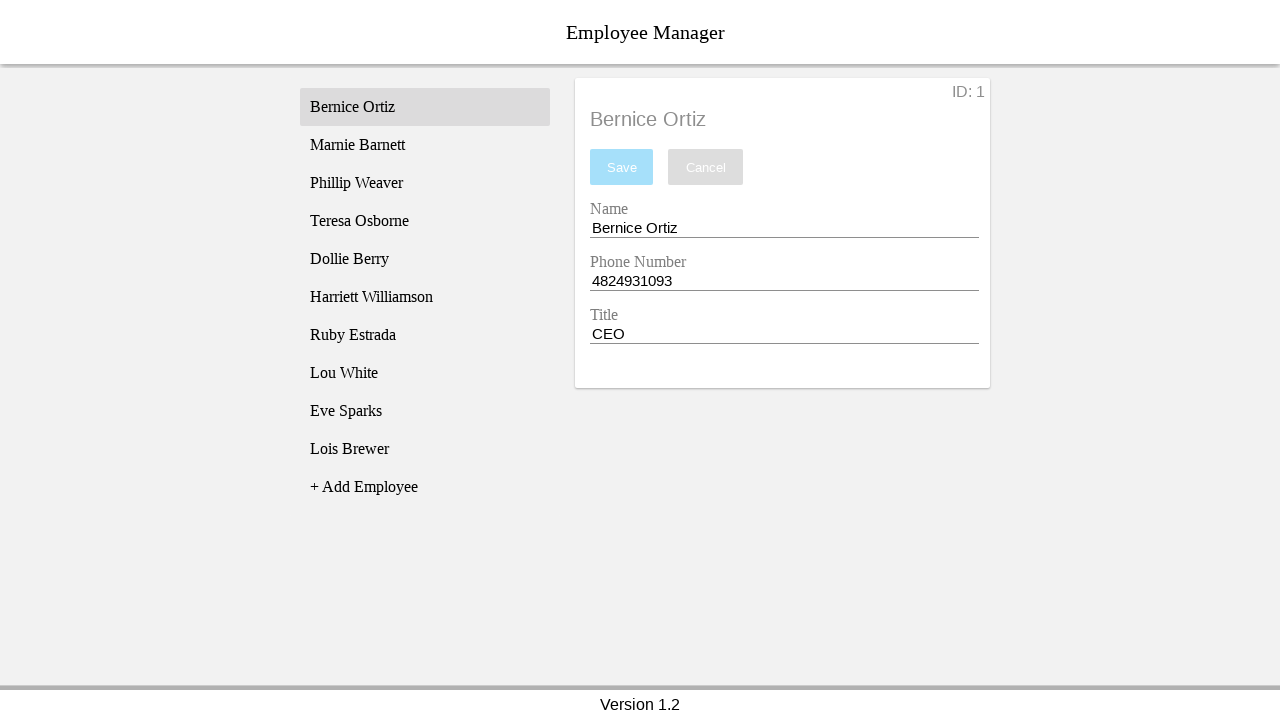

Verified that Bernice's original name persists - unsaved change was not retained
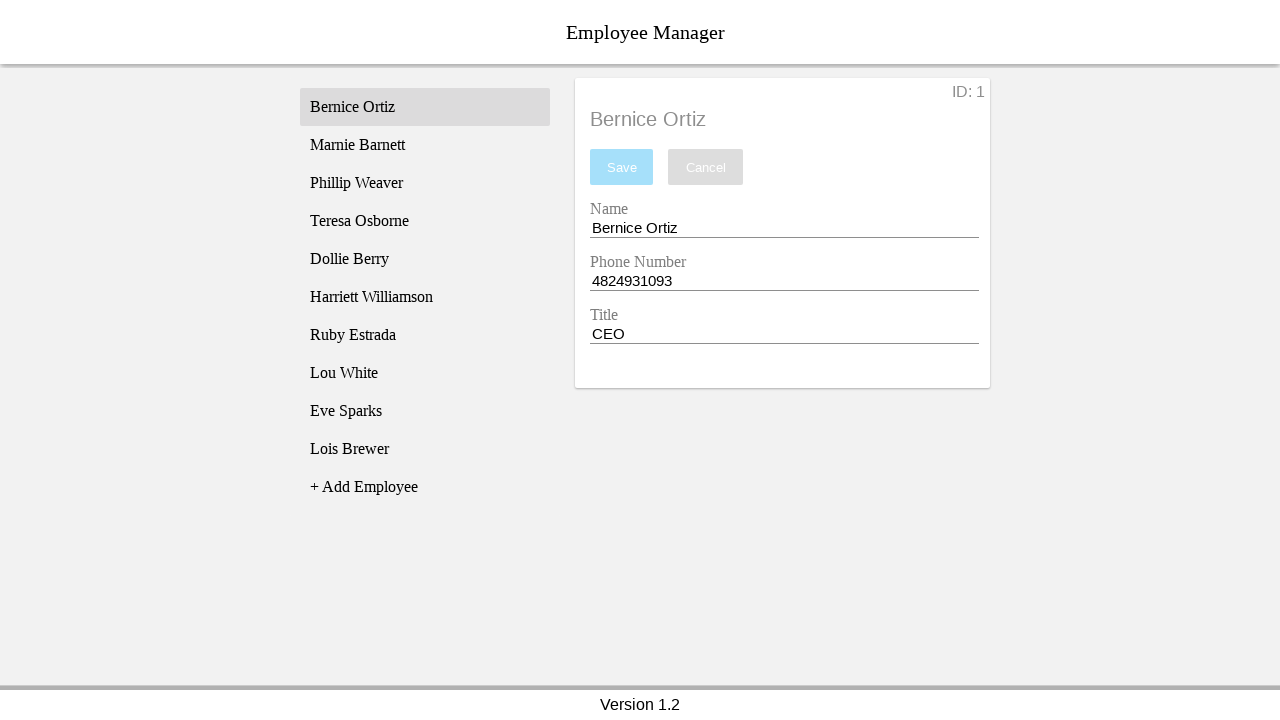

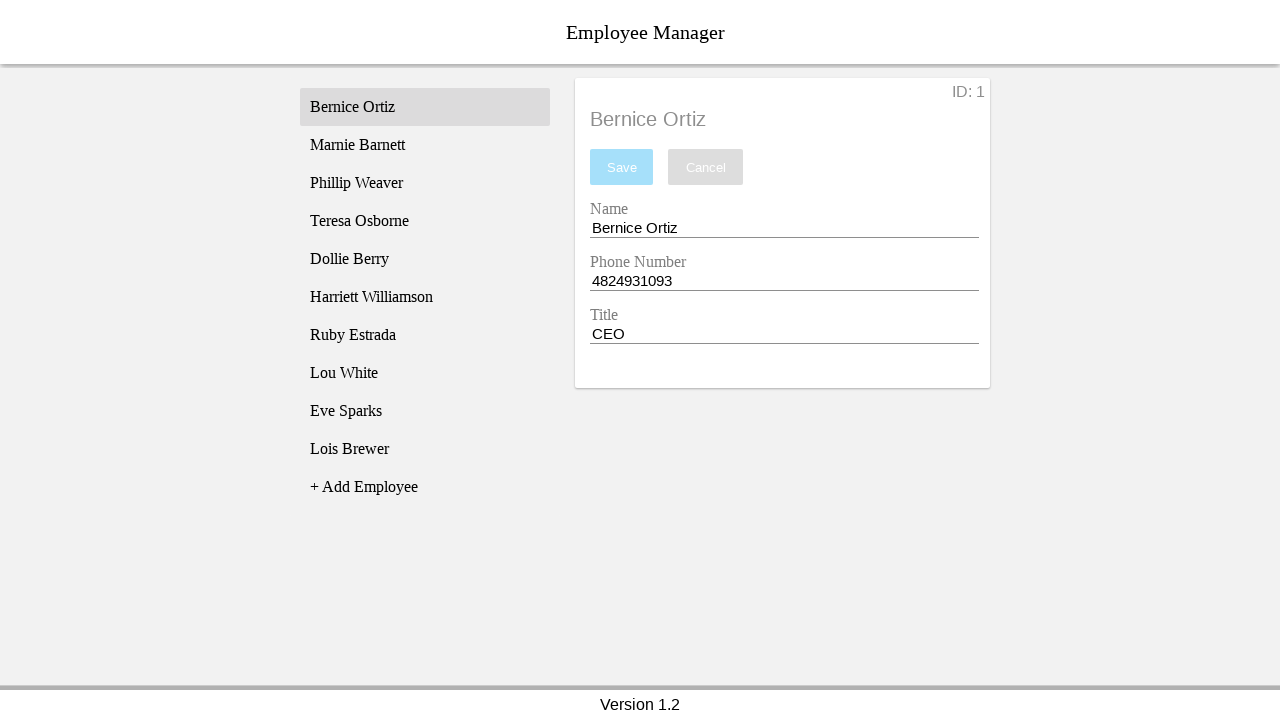